Tests drag and drop functionality by dragging an element onto a droppable target within an iframe on the jQuery UI demo page, then verifies the drop was successful.

Starting URL: https://jqueryui.com/droppable/

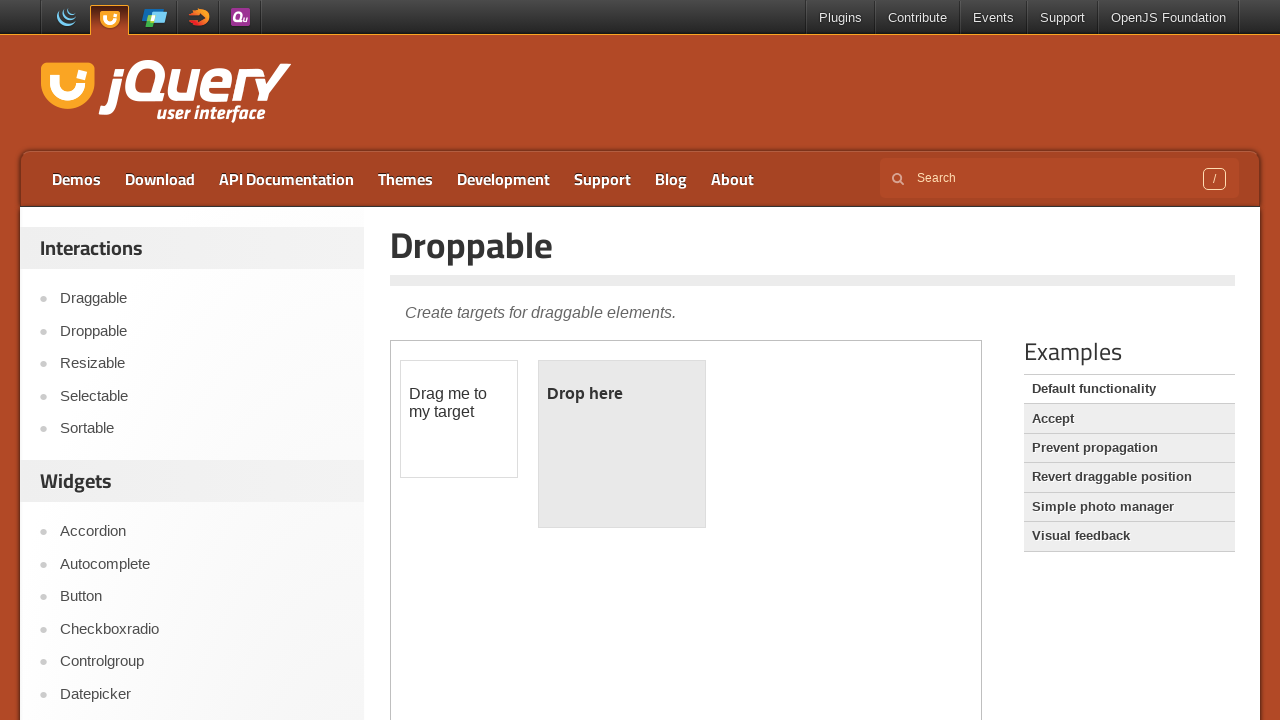

Located the demo iframe
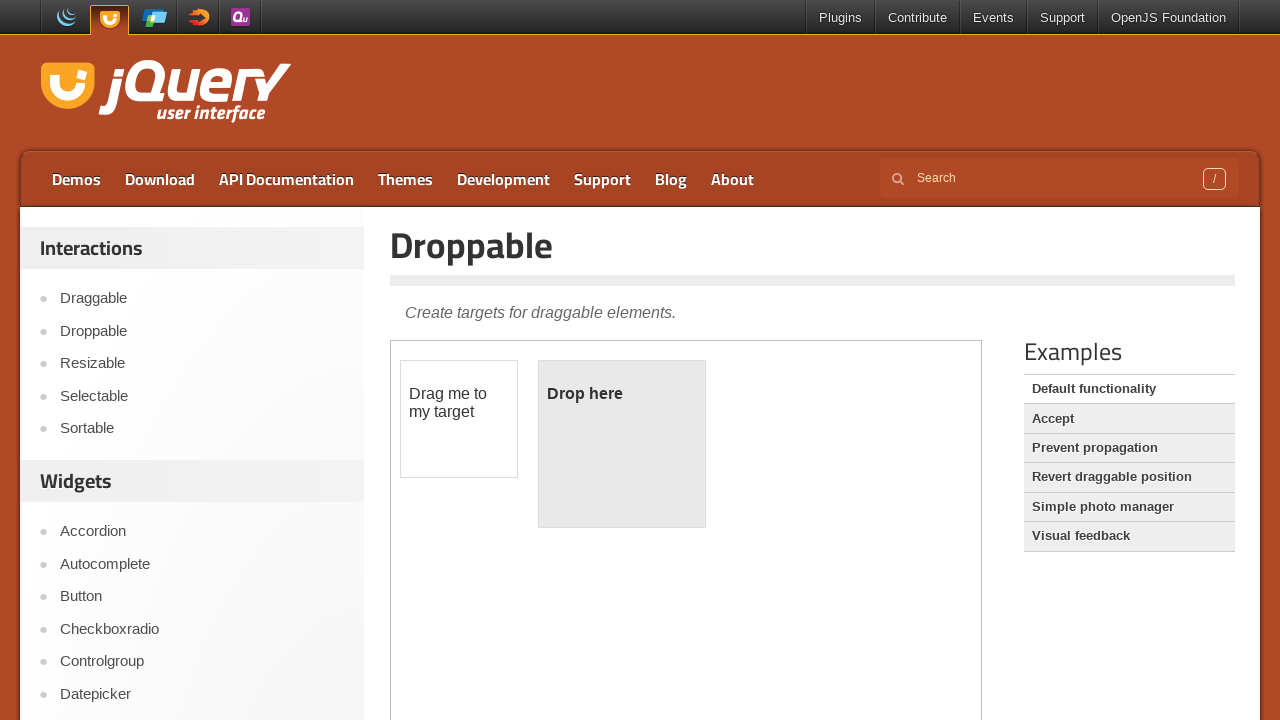

Located the draggable element
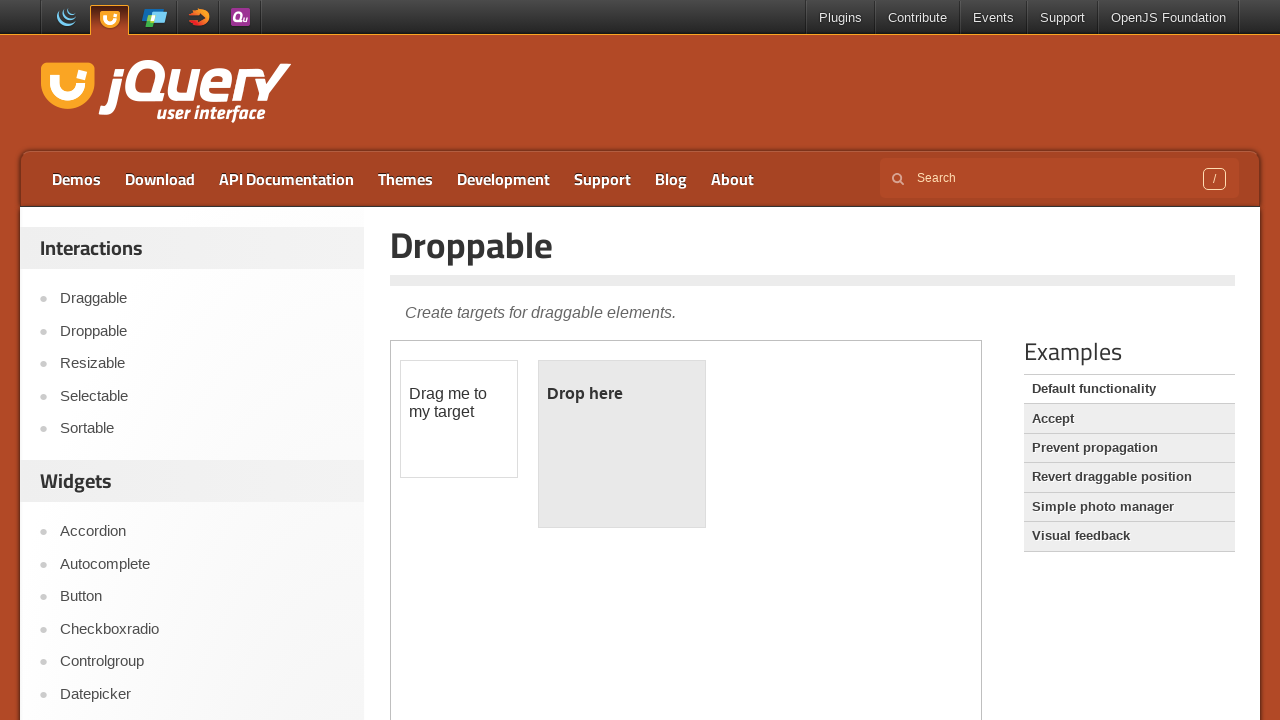

Located the droppable element
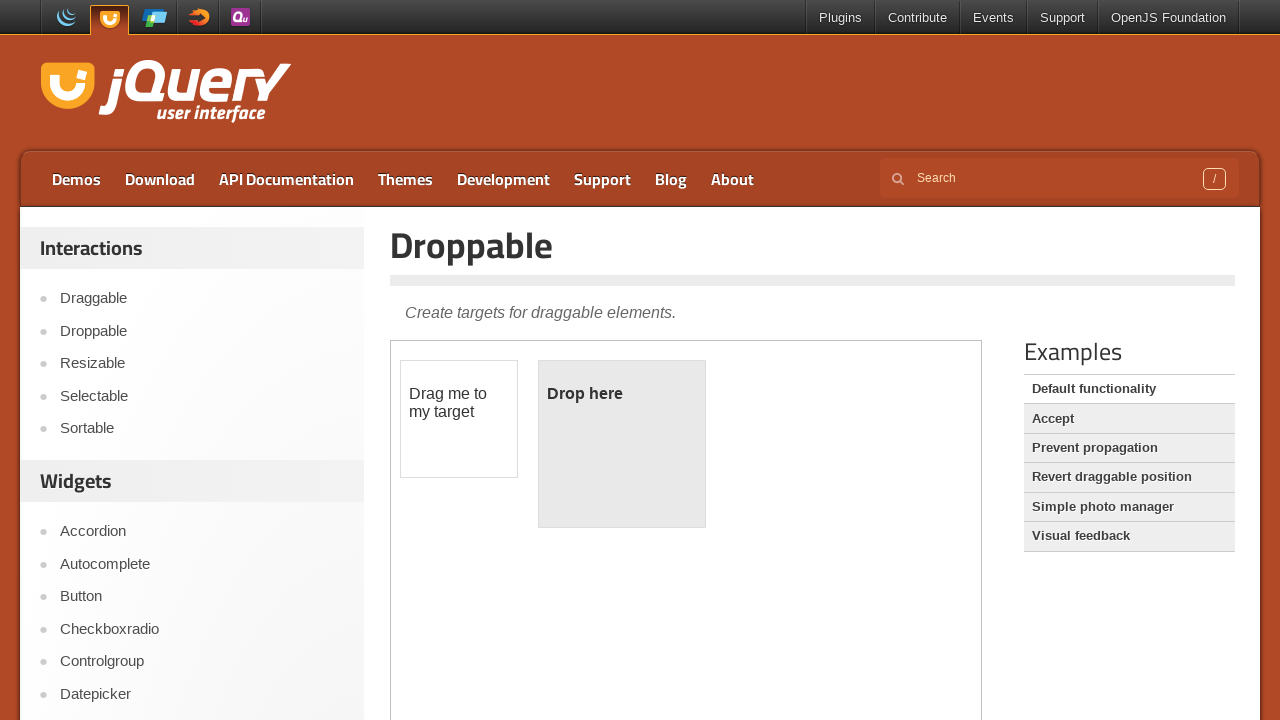

Draggable element is visible
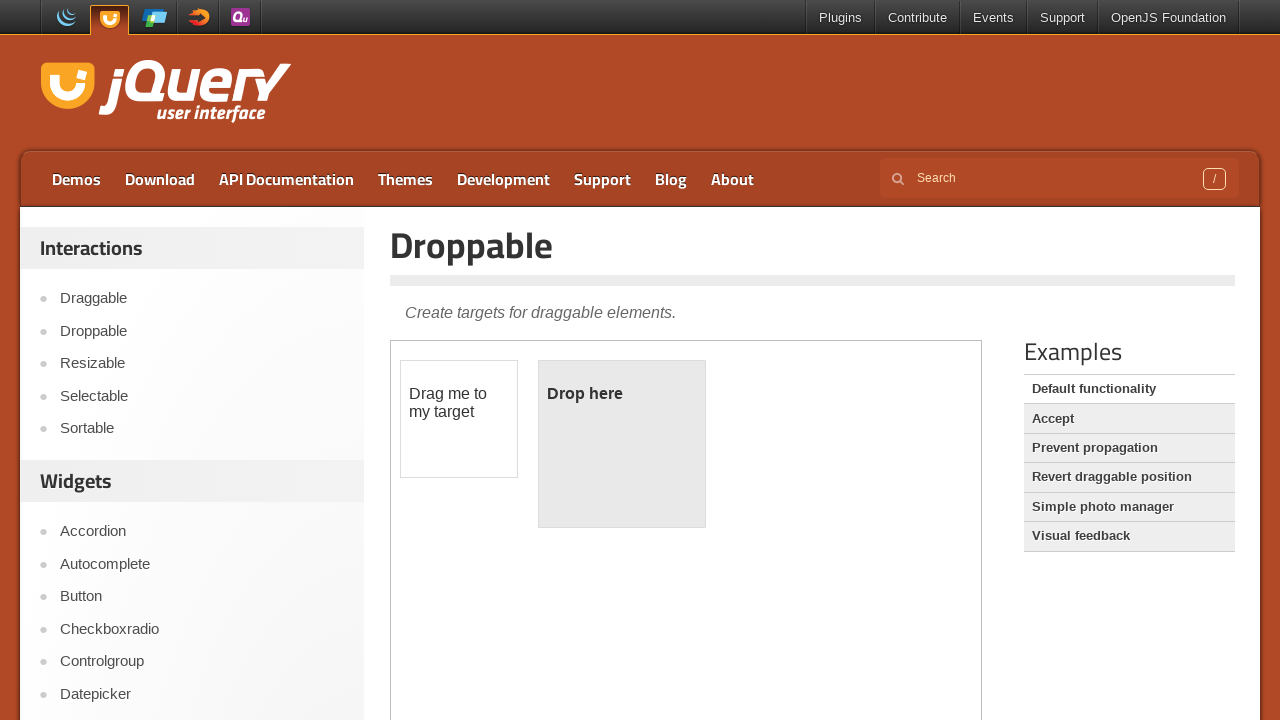

Droppable element is visible
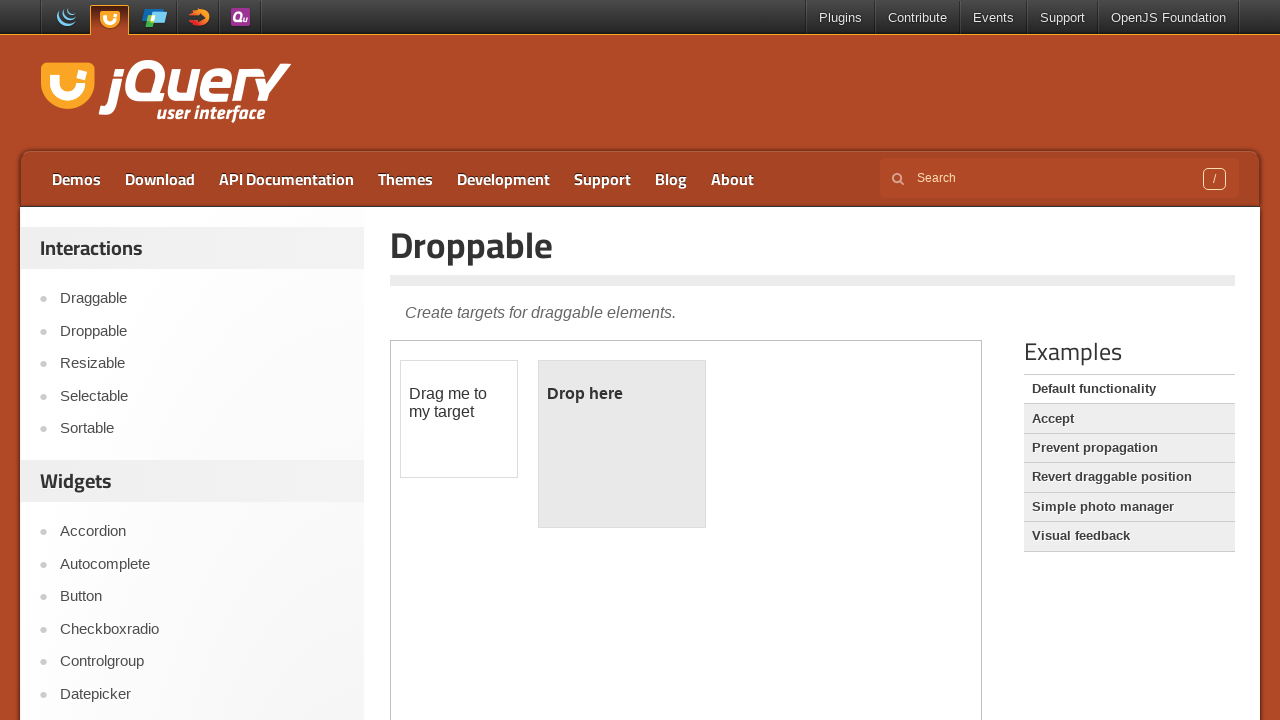

Dragged the draggable element onto the droppable target at (622, 444)
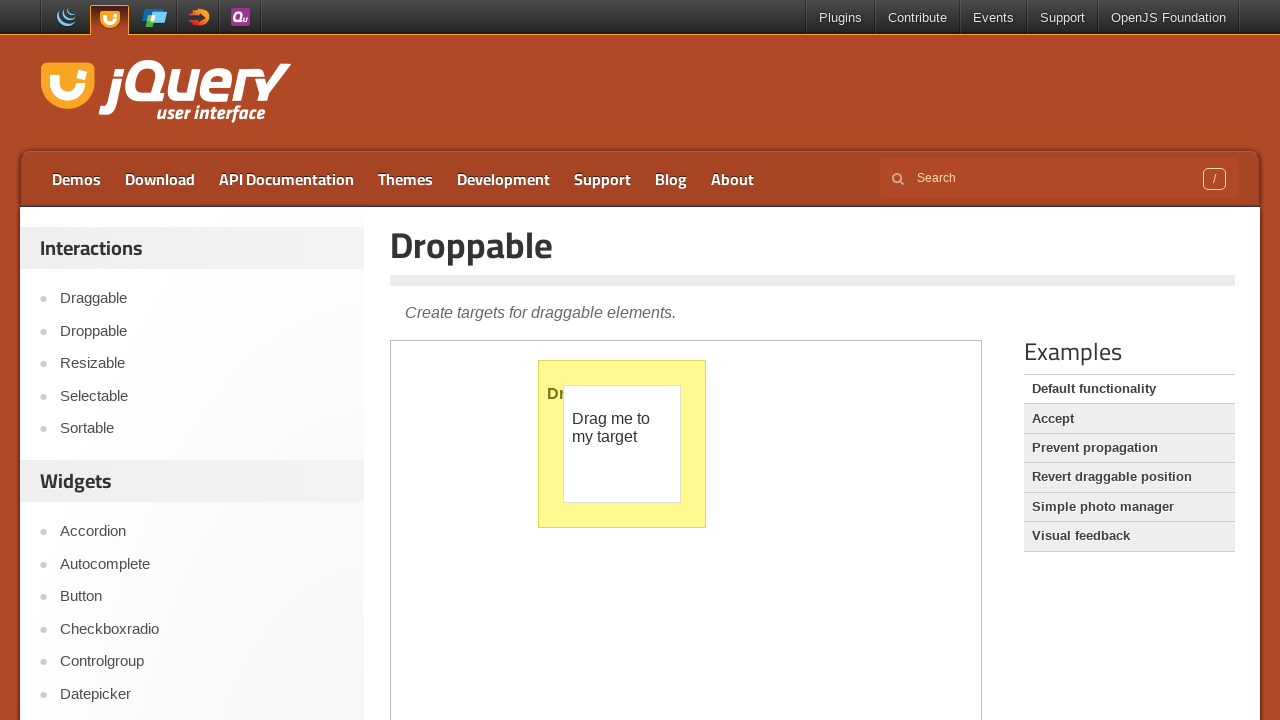

Verified that droppable element now displays 'Dropped!' text
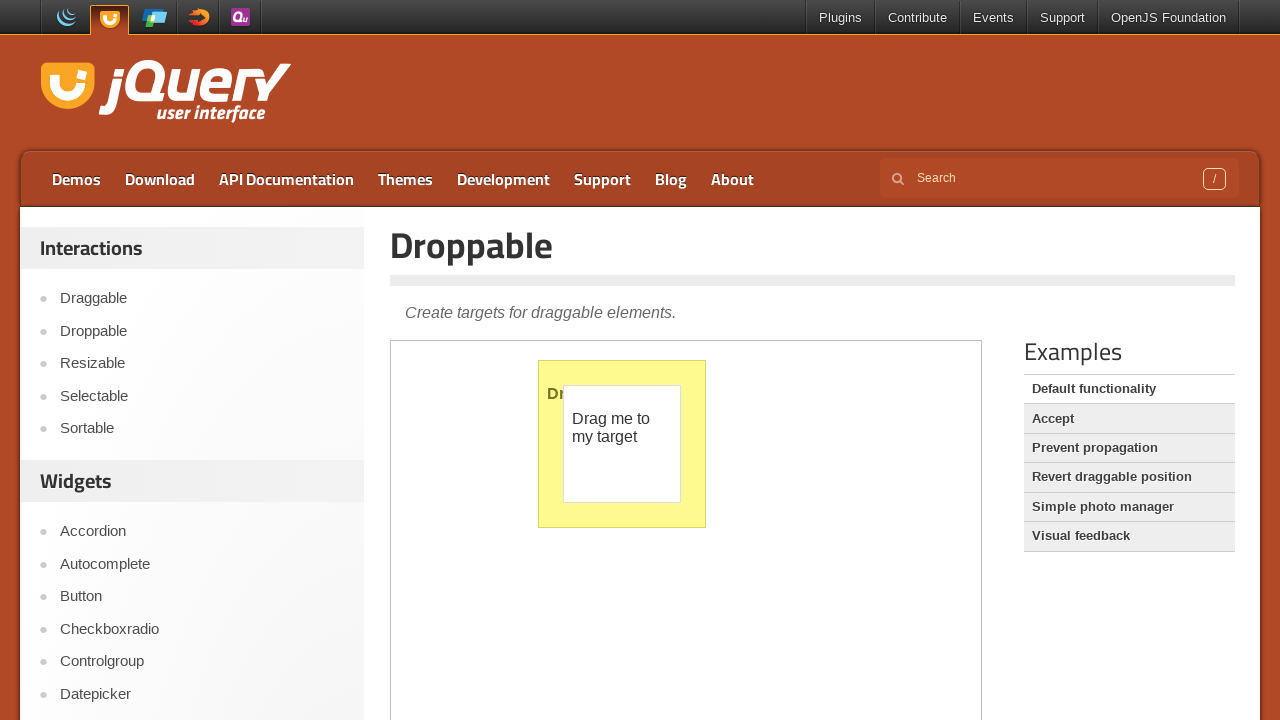

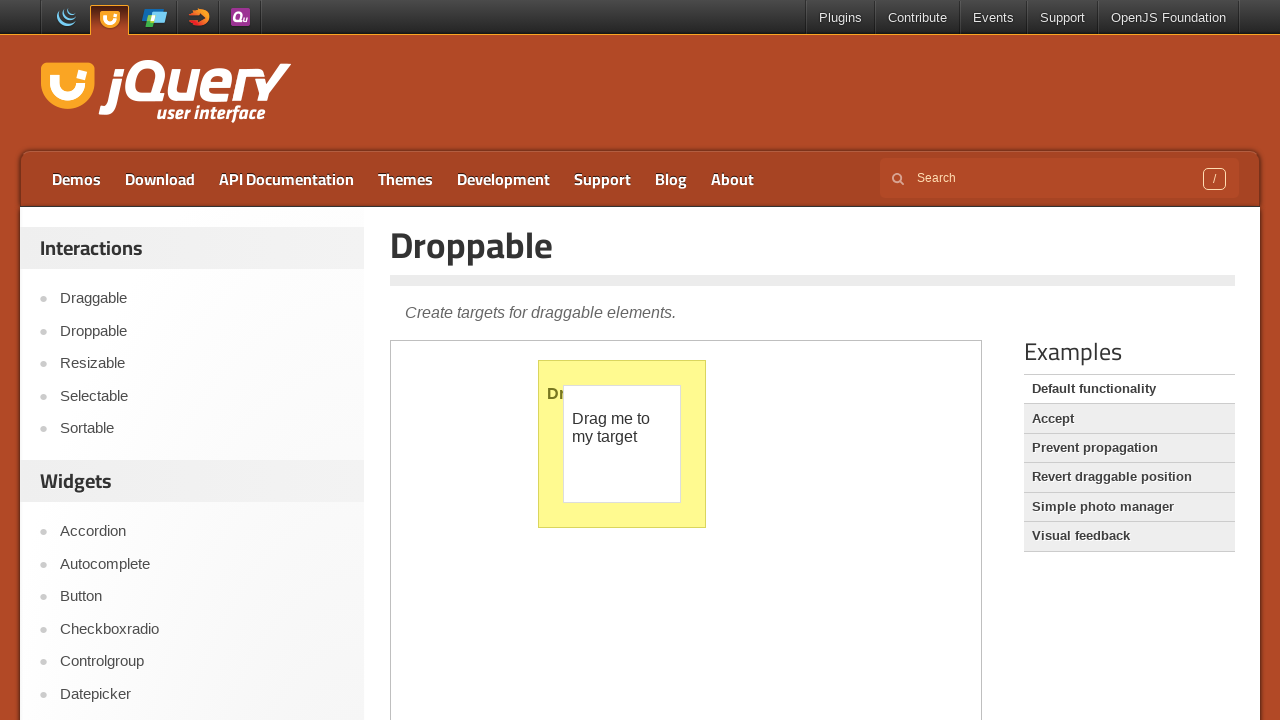